Clicks the alert button and handles the alert dialog by accepting it

Starting URL: https://www.globalsqa.com/samplepagetest/

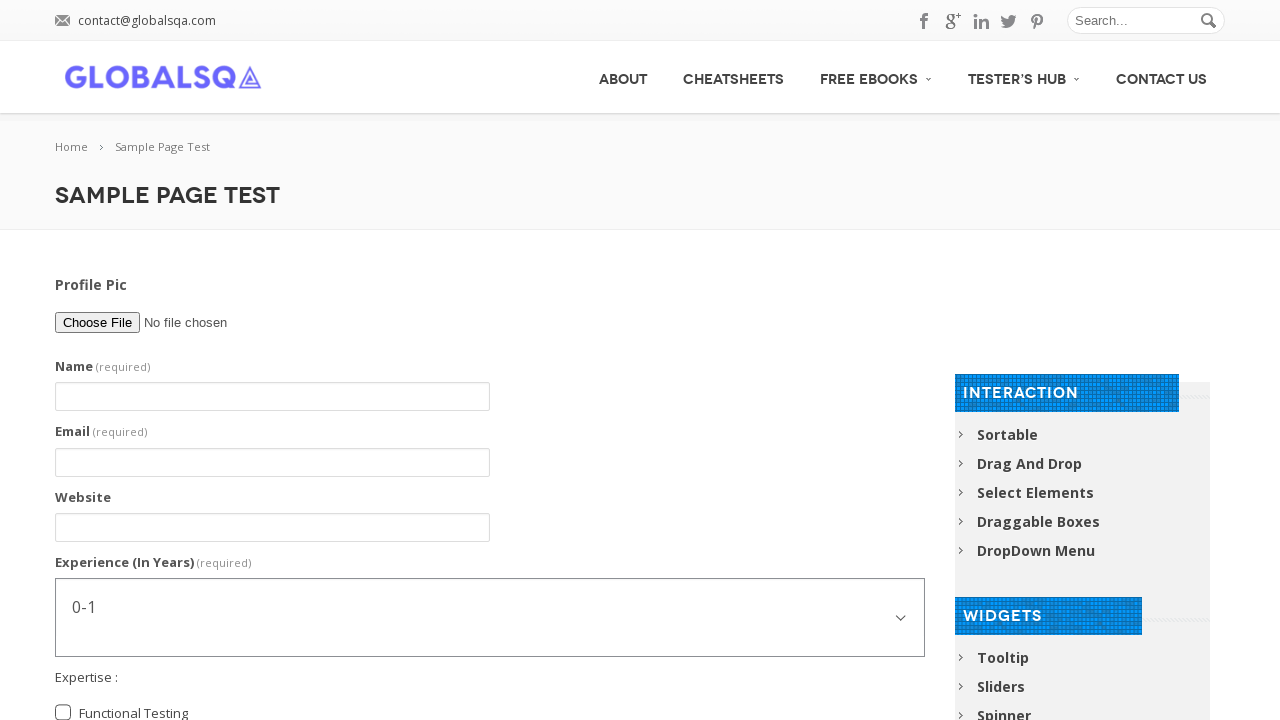

Clicked the alert button at (490, 376) on xpath=//button[normalize-space()='Alert Box : Click Here']
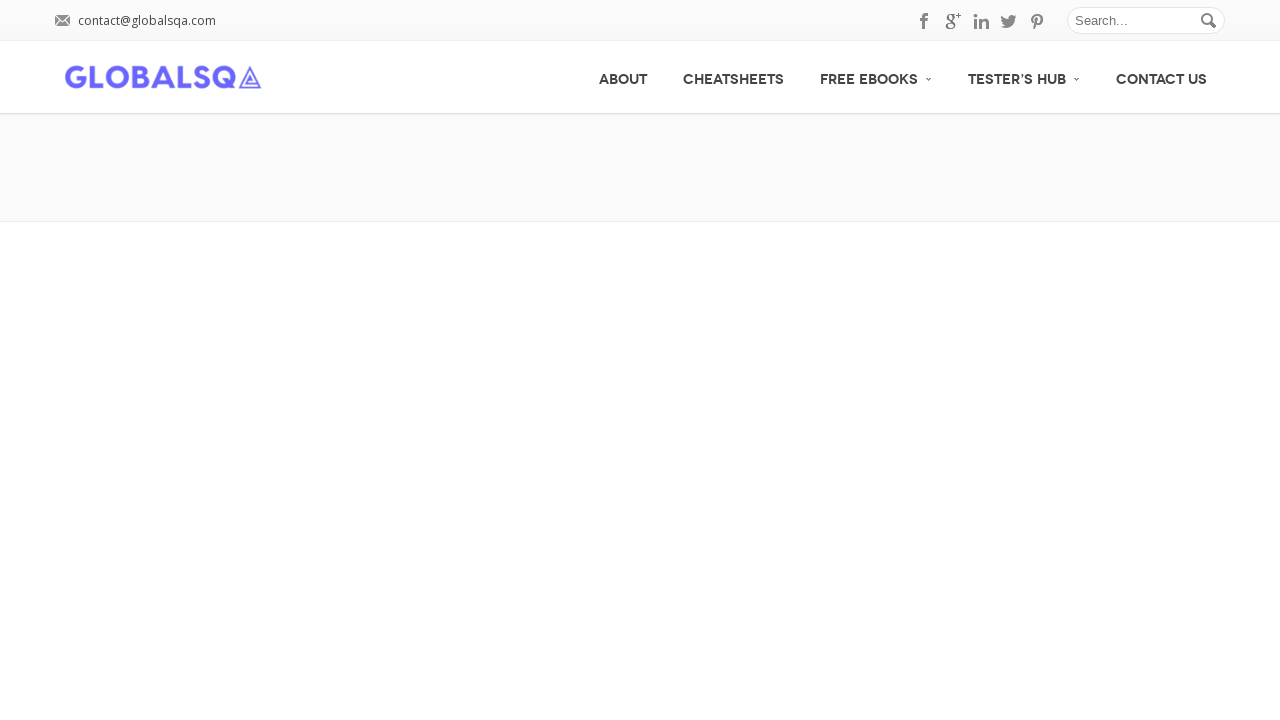

Set up dialog handler to accept alert
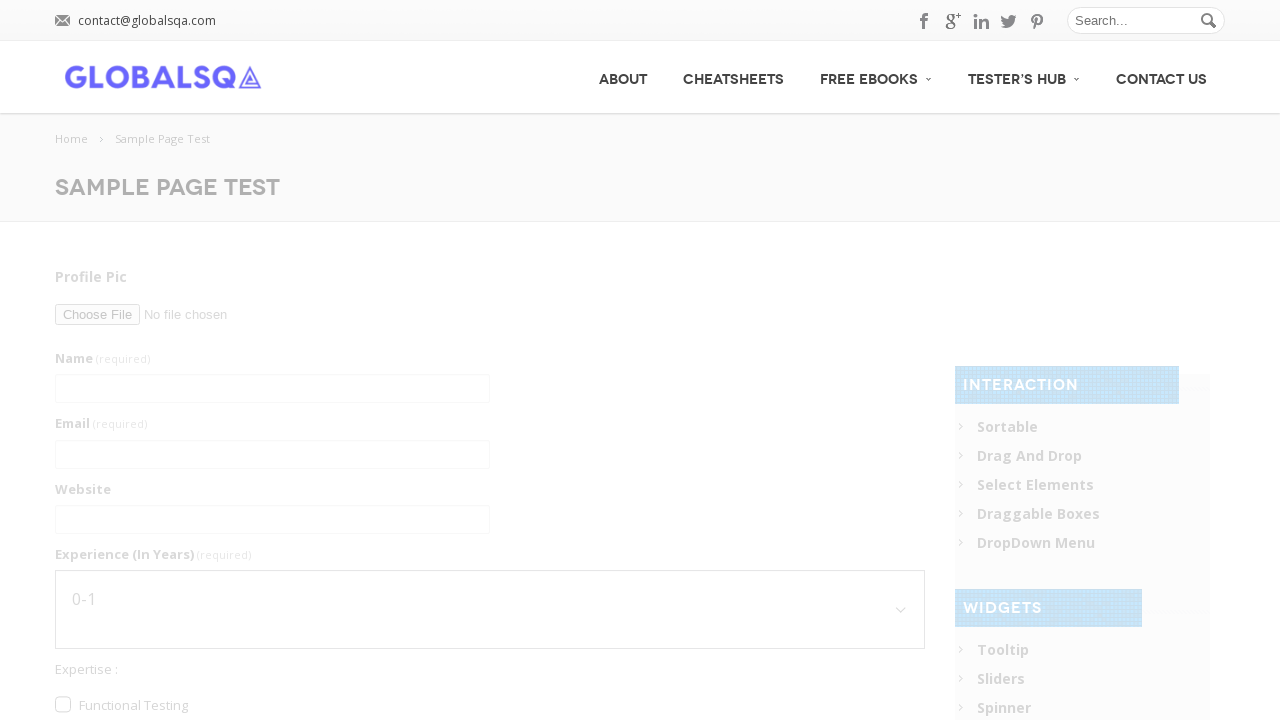

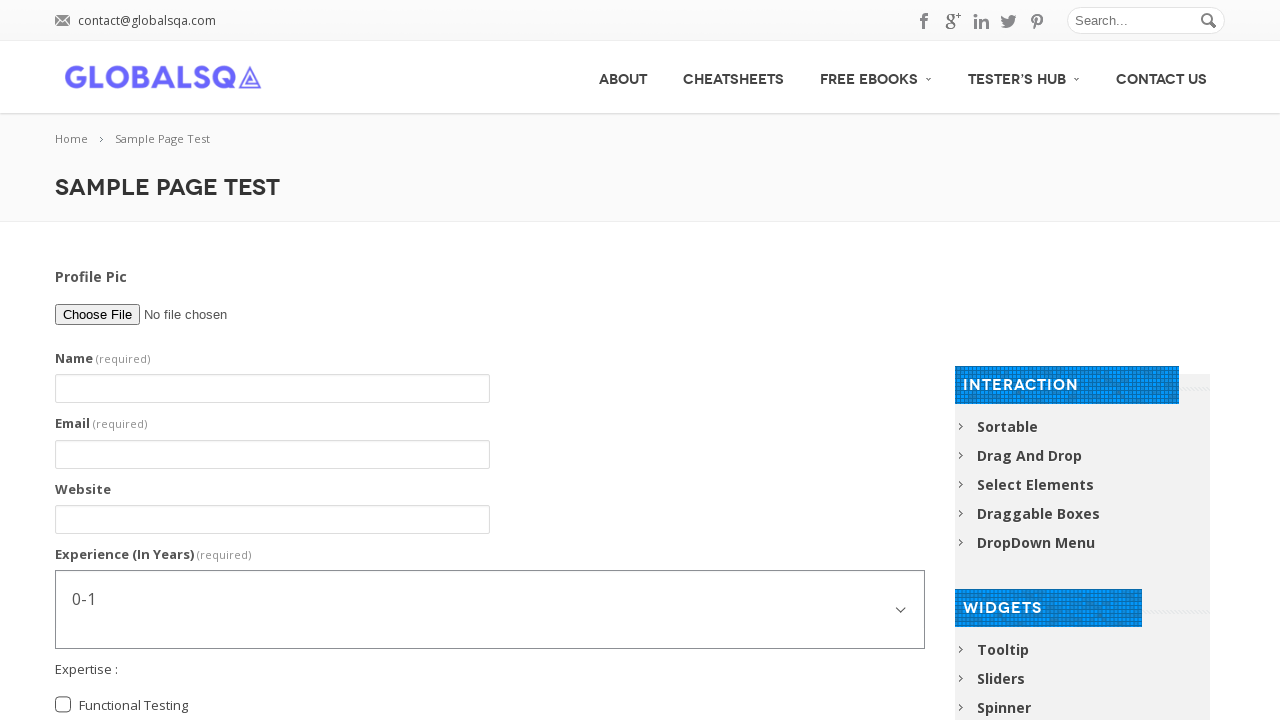